Tests file upload functionality by locating the file upload input element and double-clicking on it

Starting URL: http://omayo.blogspot.com/

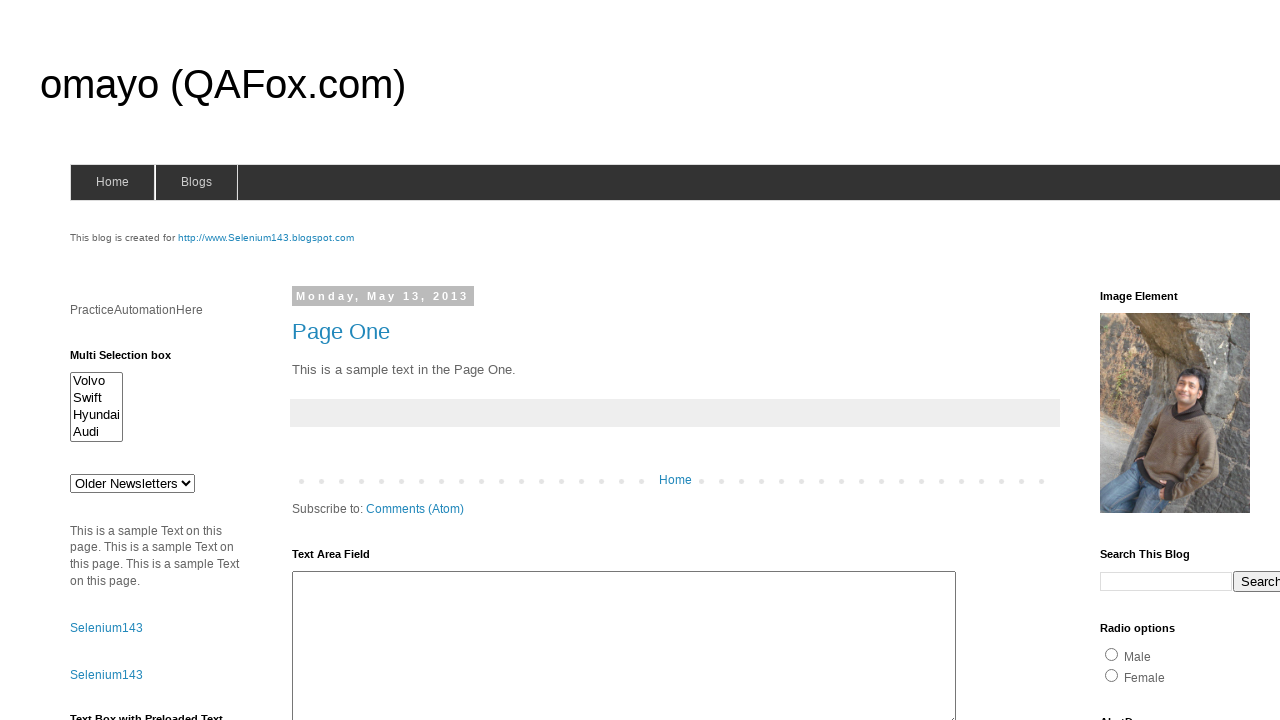

Double-clicked on file upload input element at (189, 361) on input#uploadfile
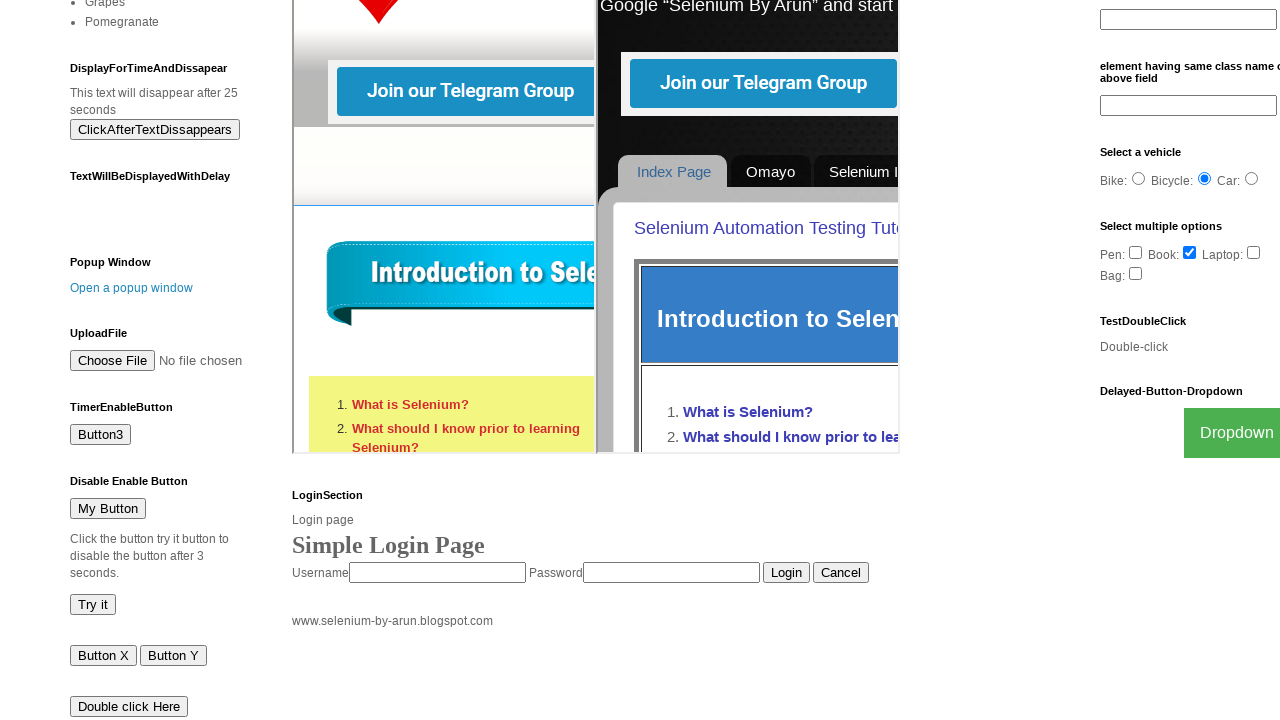

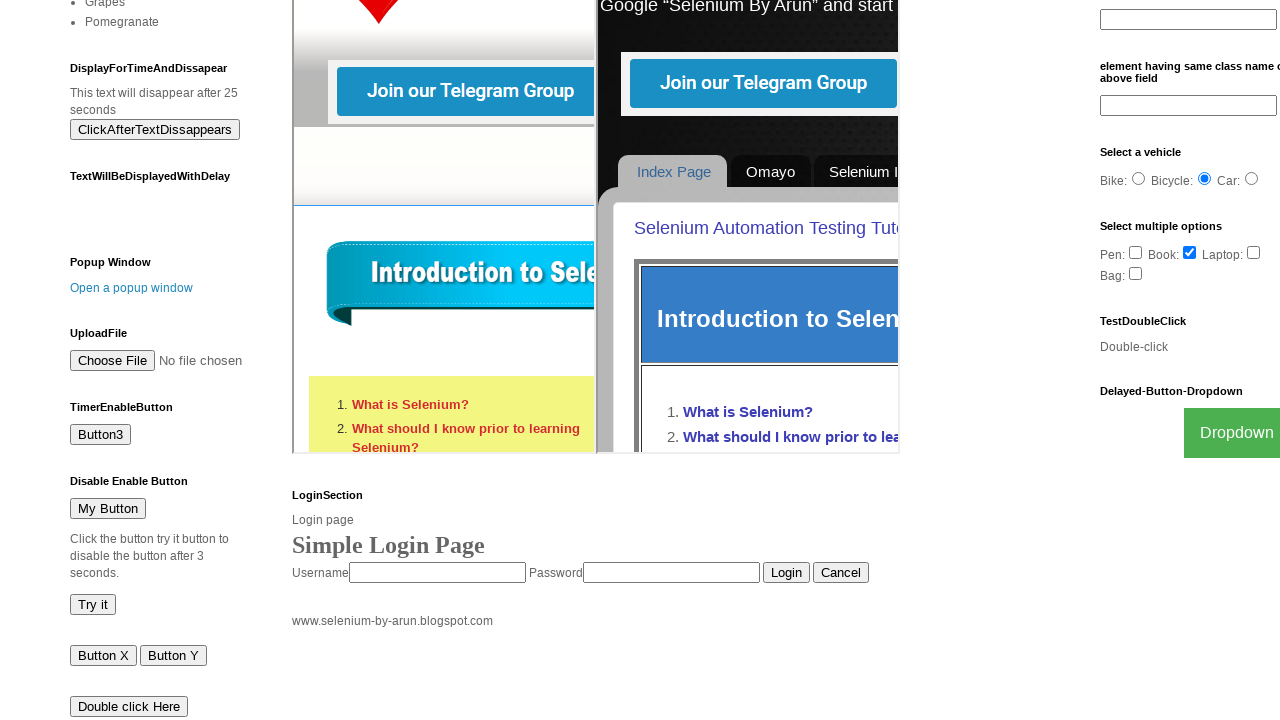